Tests navigation on QA at the Point website by hovering over the About link to reveal a menu, clicking the Leadership link, and verifying that Carlos Kidman appears on the page

Starting URL: https://qap.dev

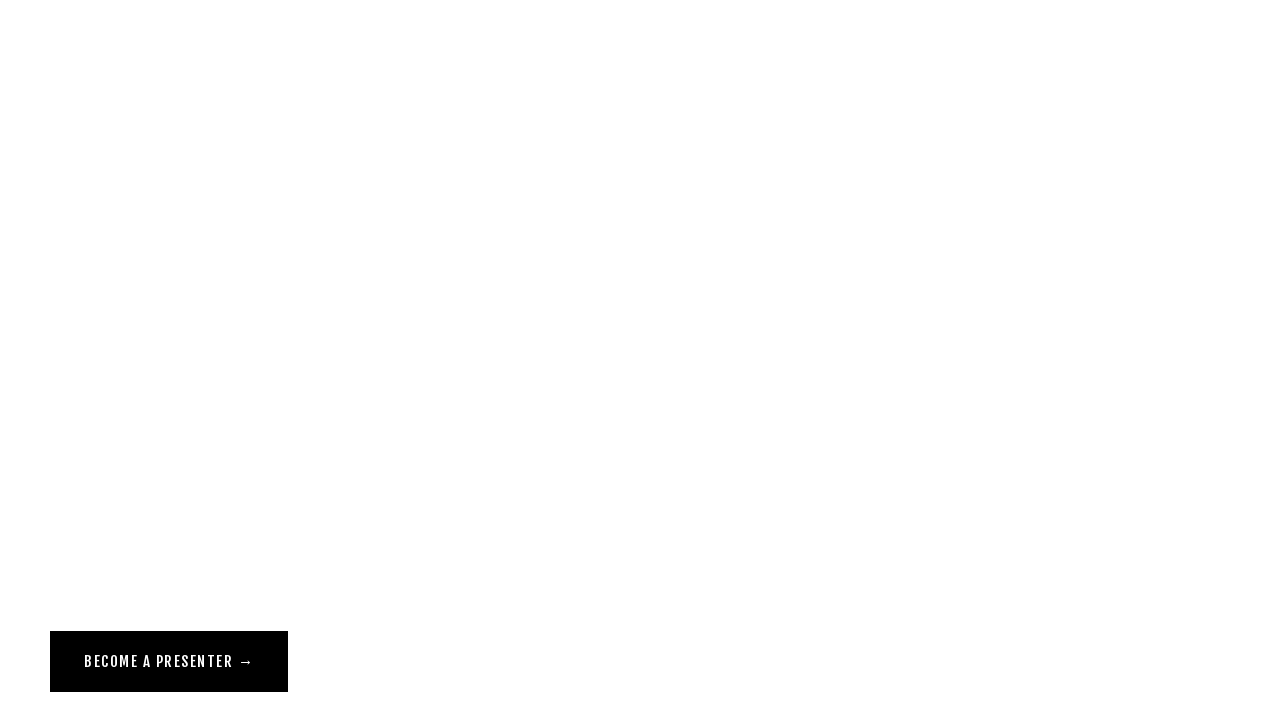

Navigated to QA at the Point website
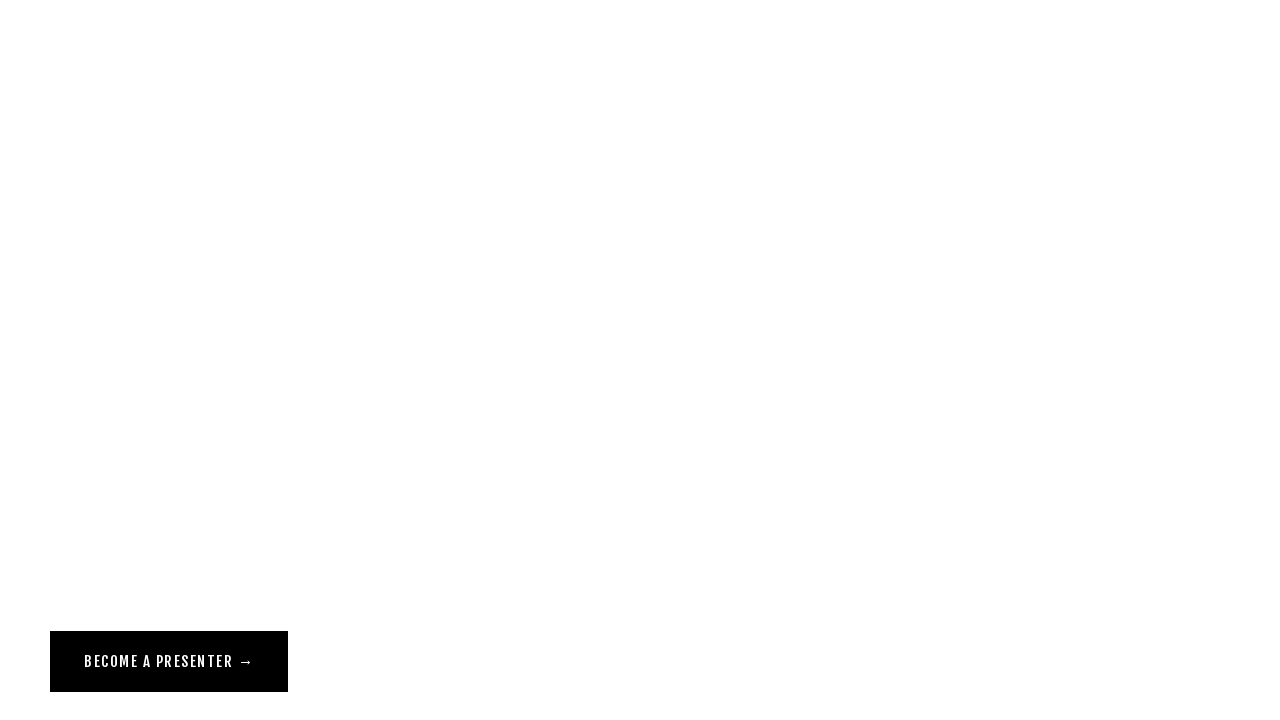

Hovered over About link to reveal menu at (71, 56) on a[href="/about"]
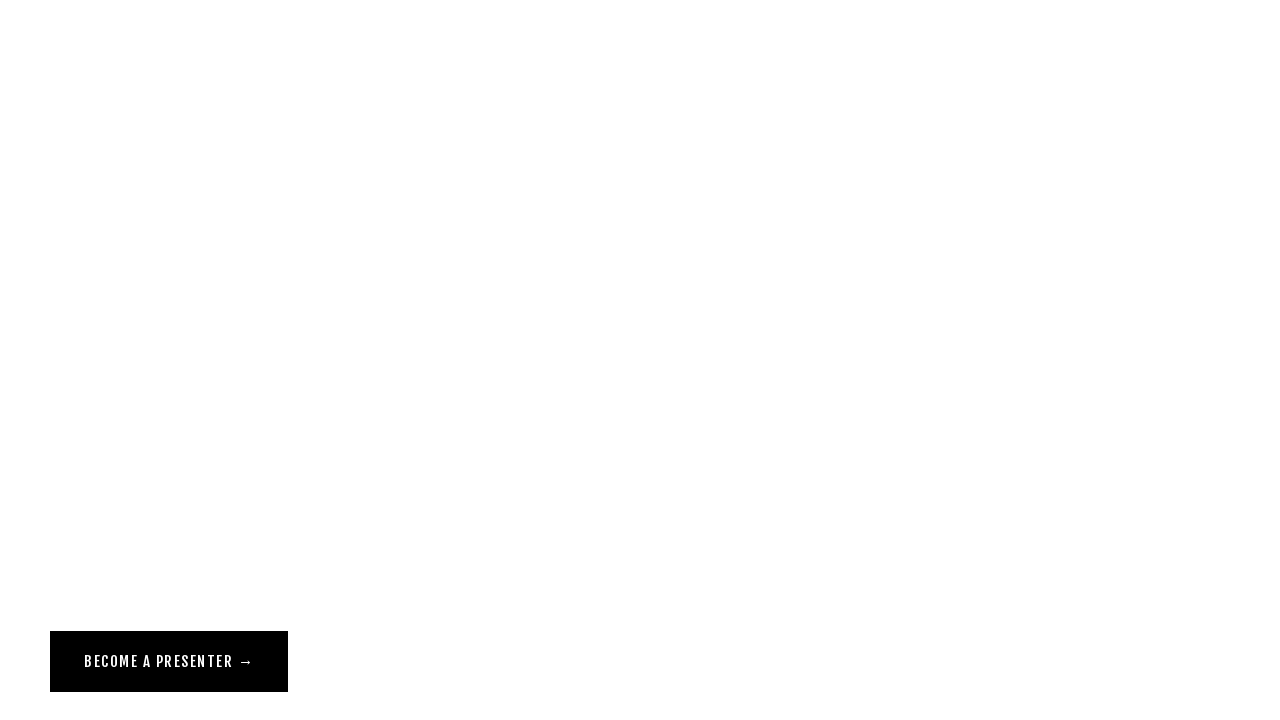

Clicked Leadership link from the menu at (92, 124) on a[href="/leadership"][class^="Header-nav"]
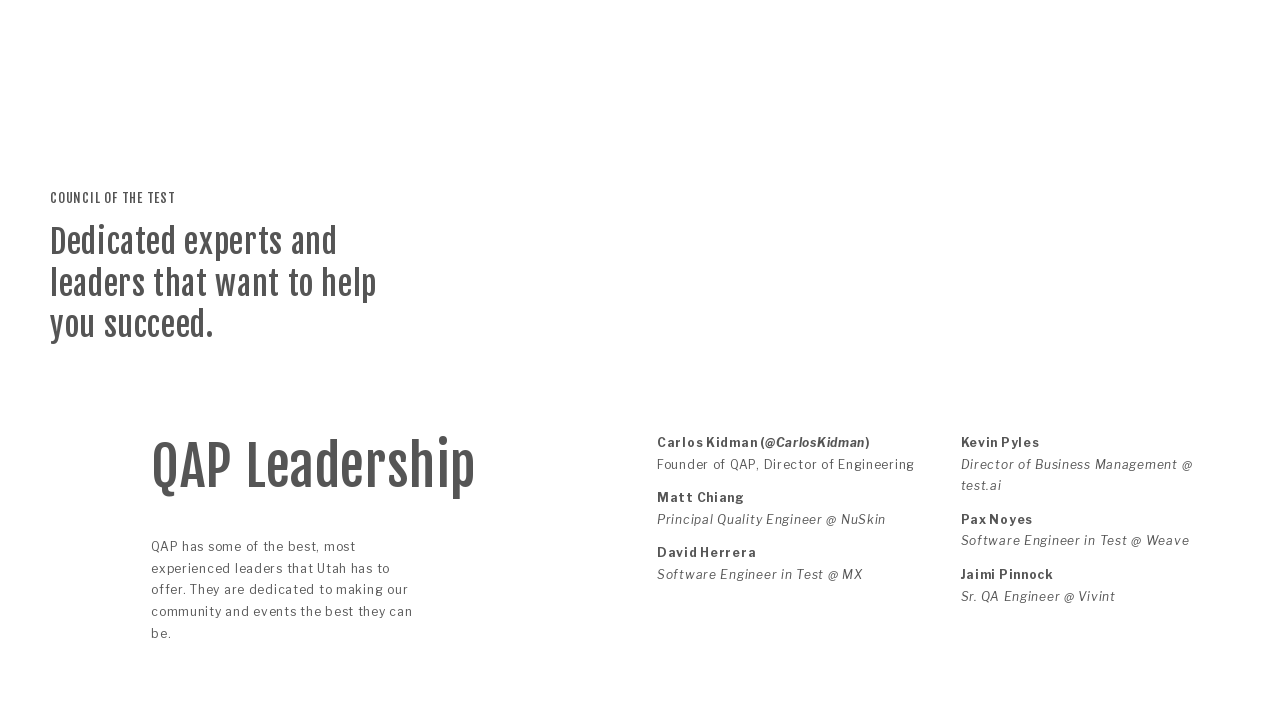

Carlos Kidman appeared on the Leadership page
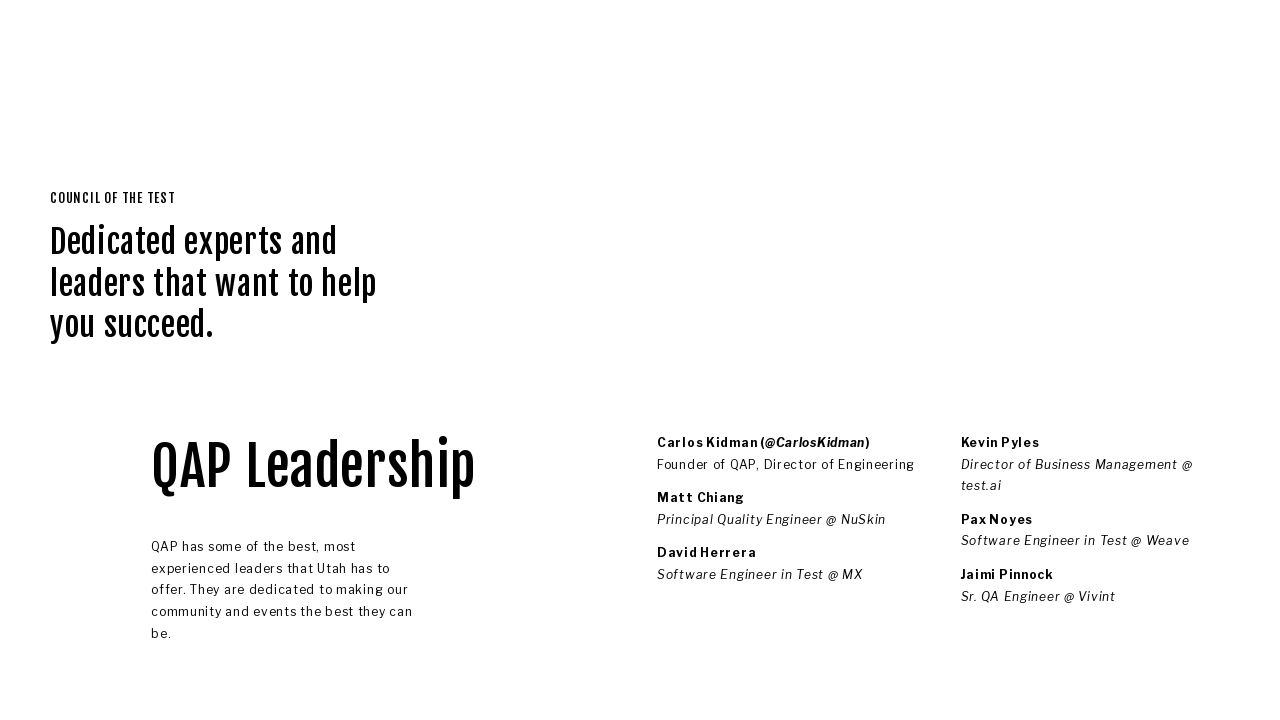

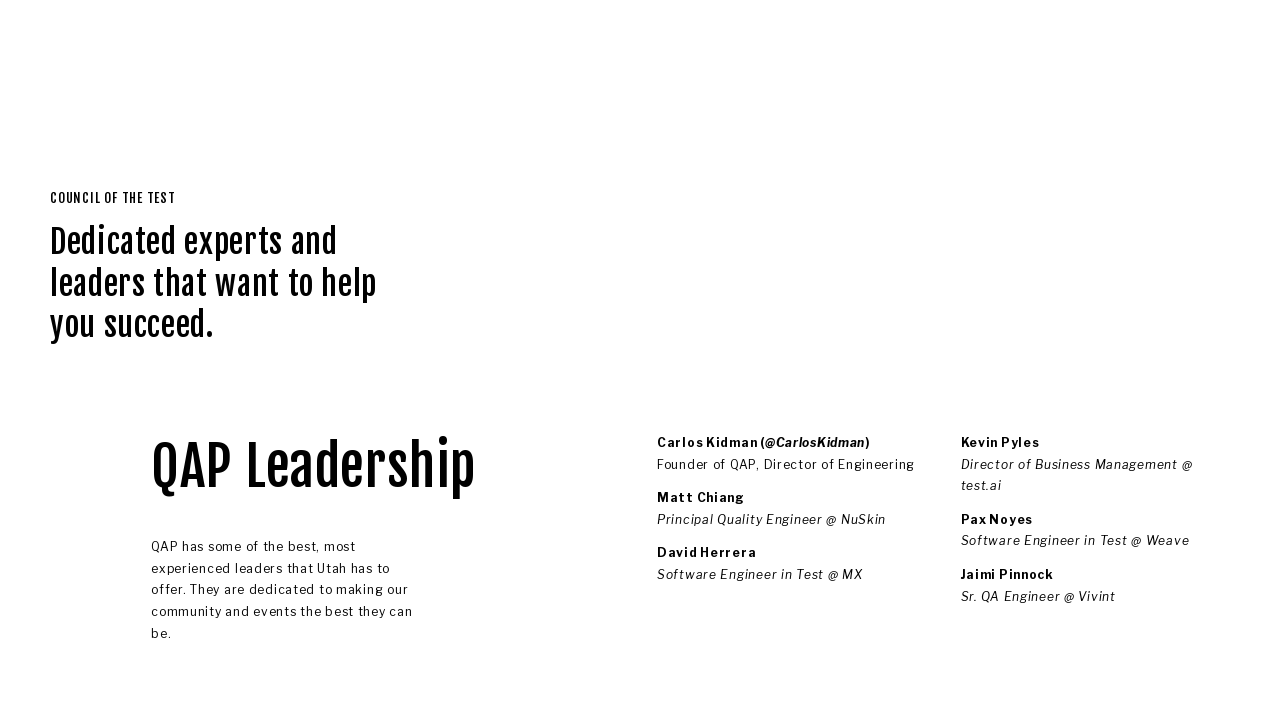